Tests the search functionality on Python.org by entering a search term and clicking the Go button

Starting URL: https://www.python.org

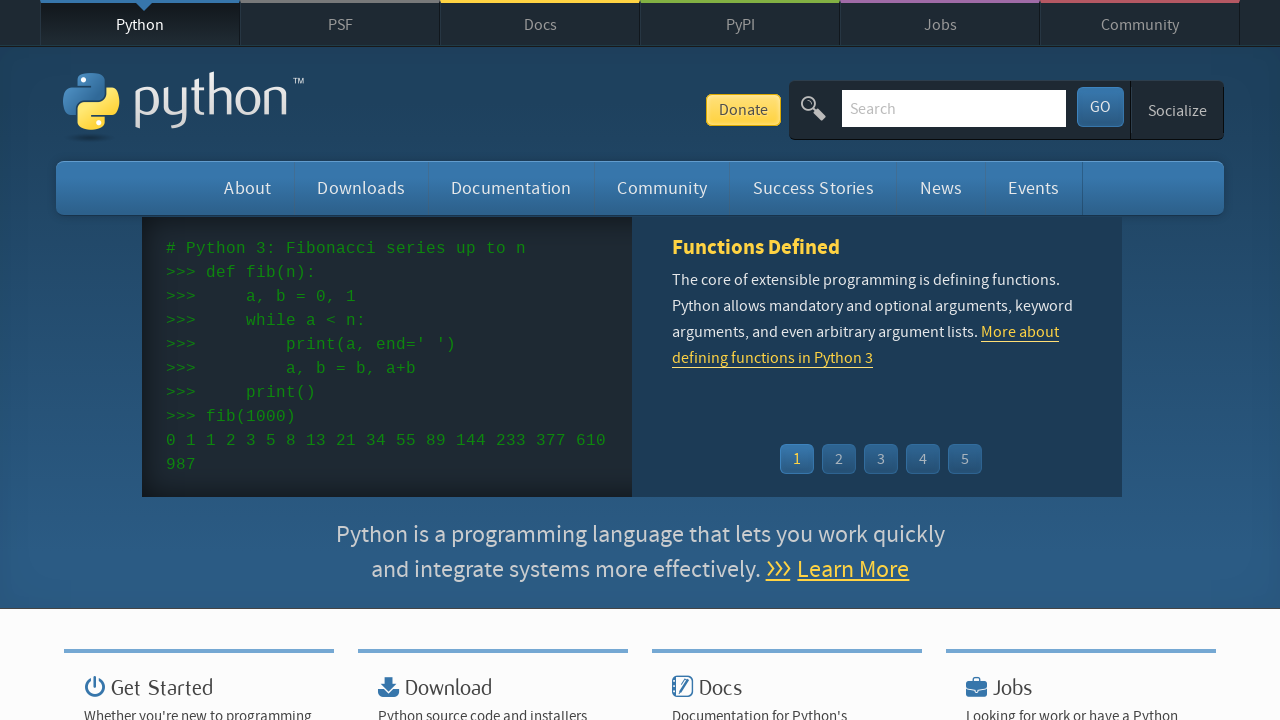

Filled search input field with 'Arrays' on input[name='q']
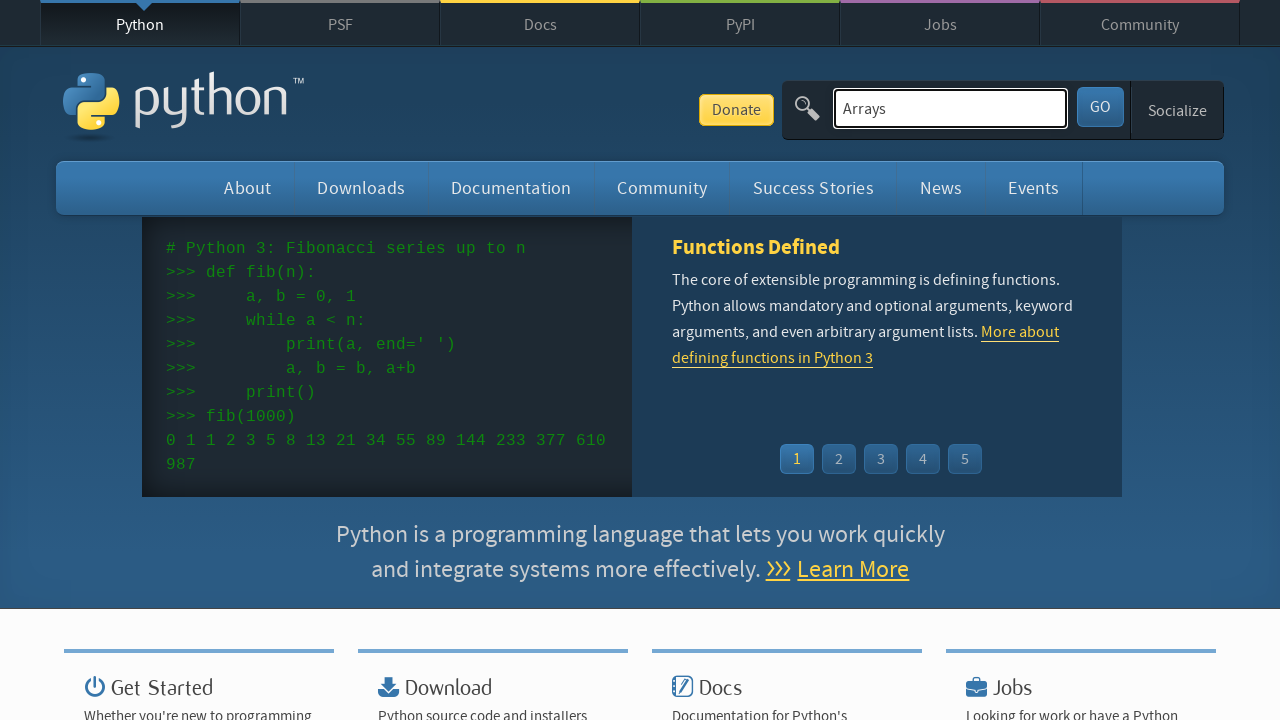

Clicked the Go button to submit search at (1100, 107) on button:has-text('Go'), input[value='Go']
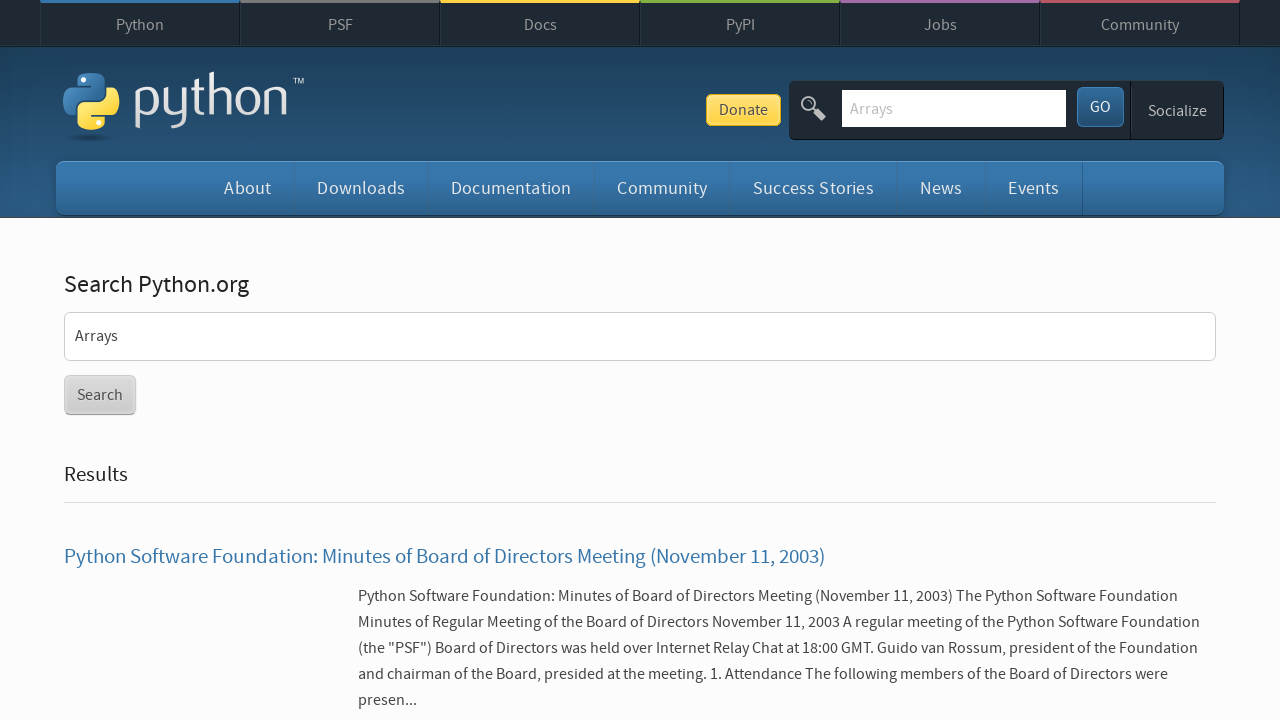

Page loaded after search submission
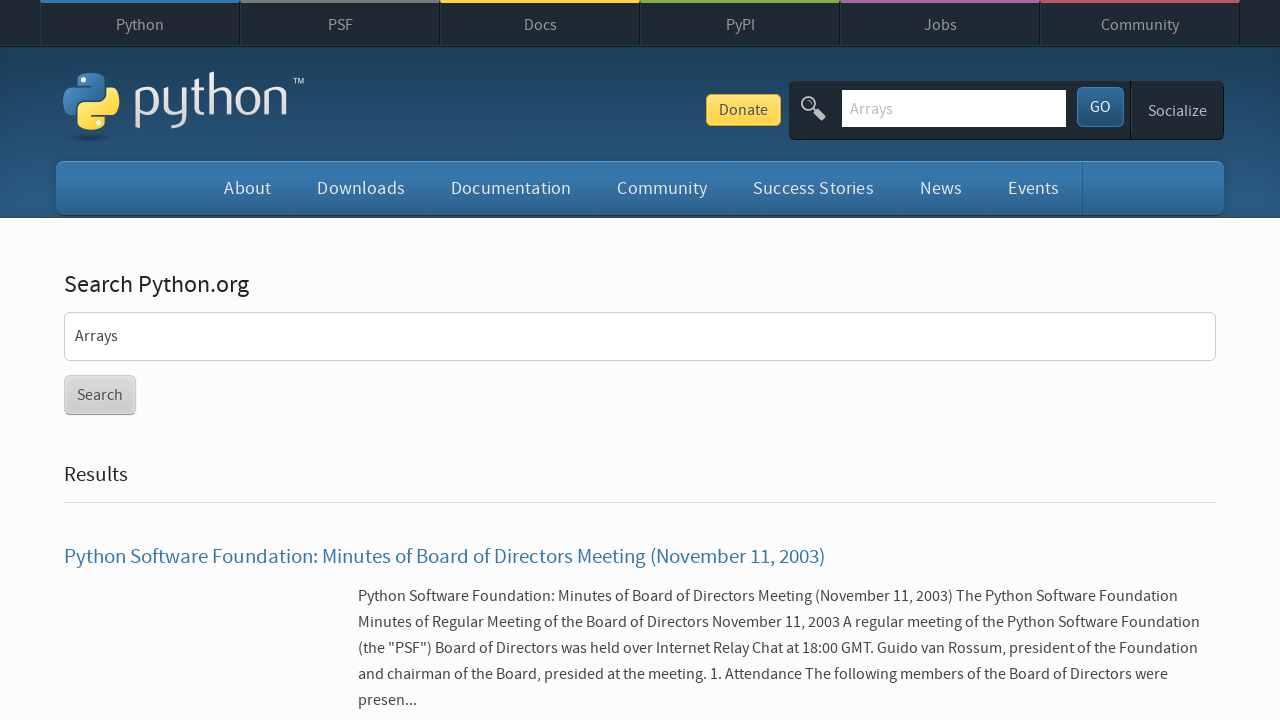

Verified search results page URL contains 'Arrays' query parameter
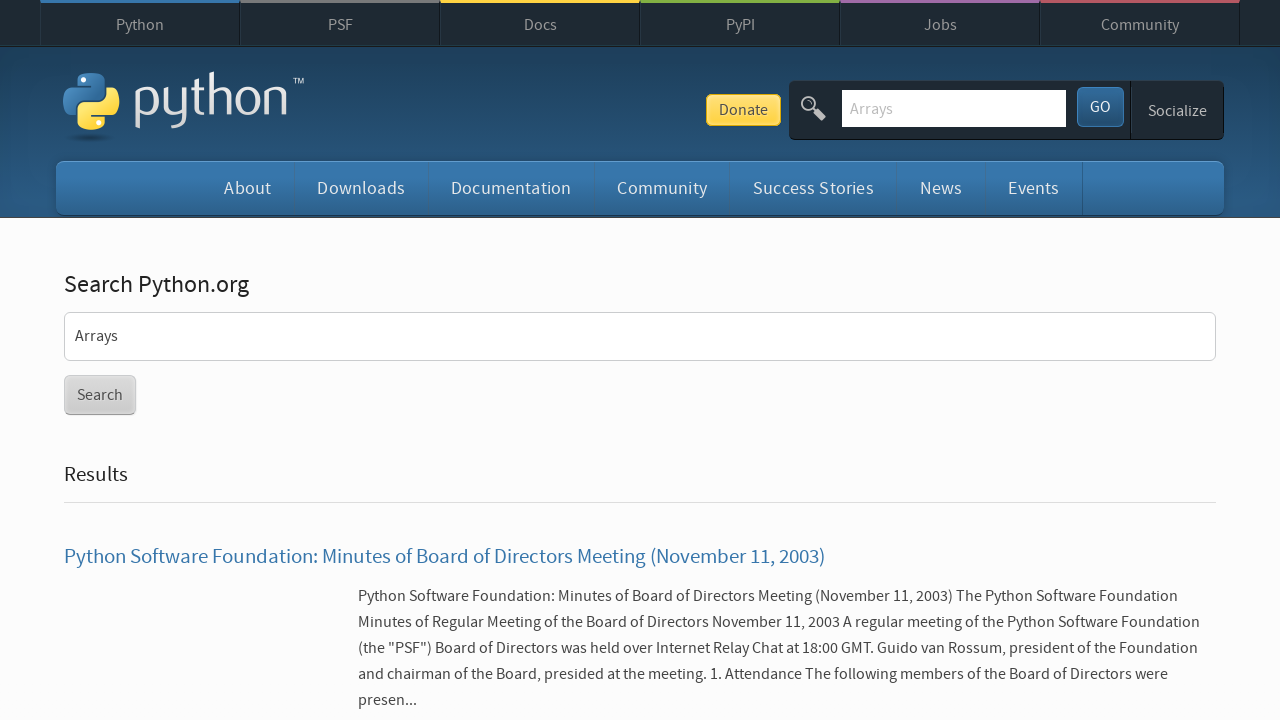

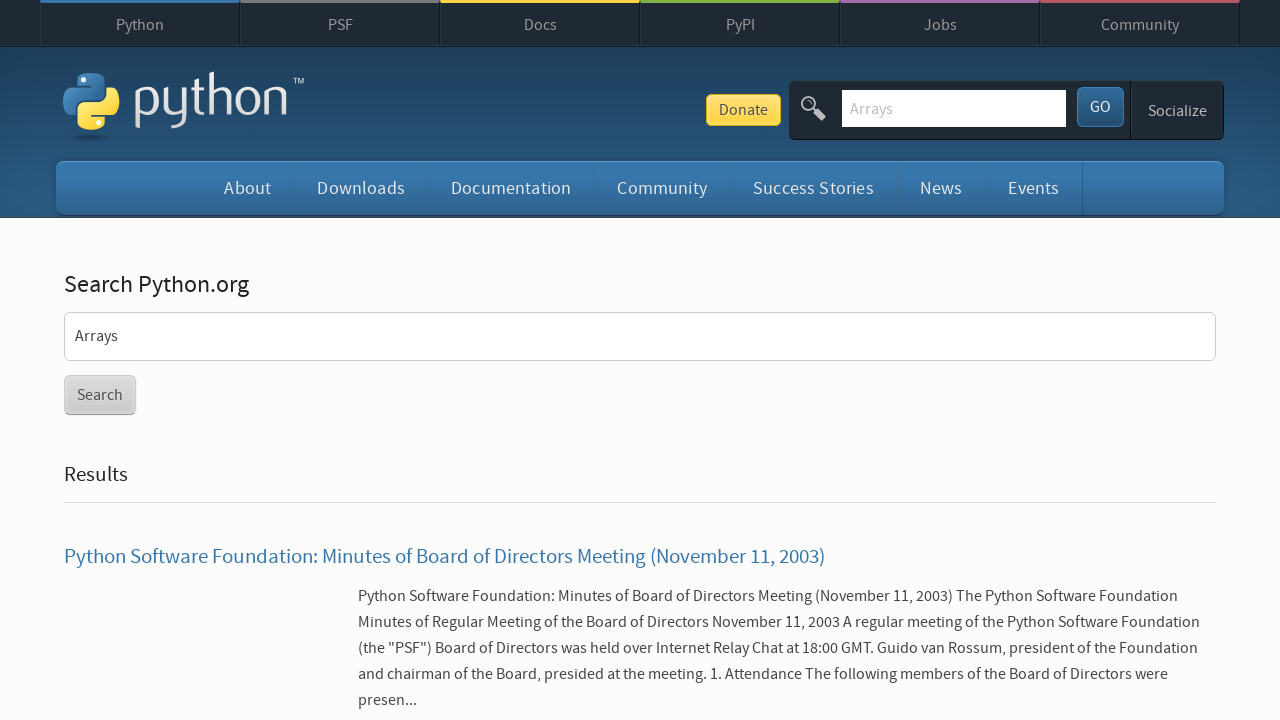